Navigates to Rahul Shetty Academy website and verifies the page loads by checking the title and URL are accessible.

Starting URL: https://rahulshettyacademy.com

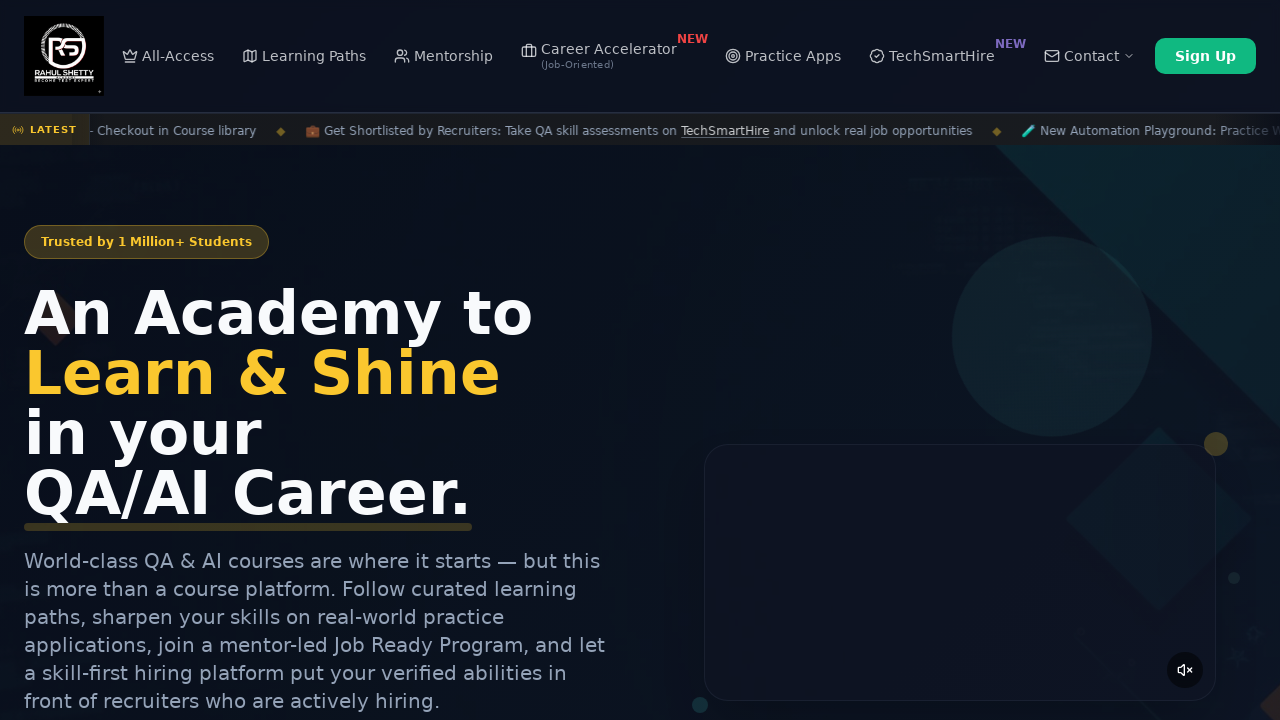

Waited for page to reach domcontentloaded state
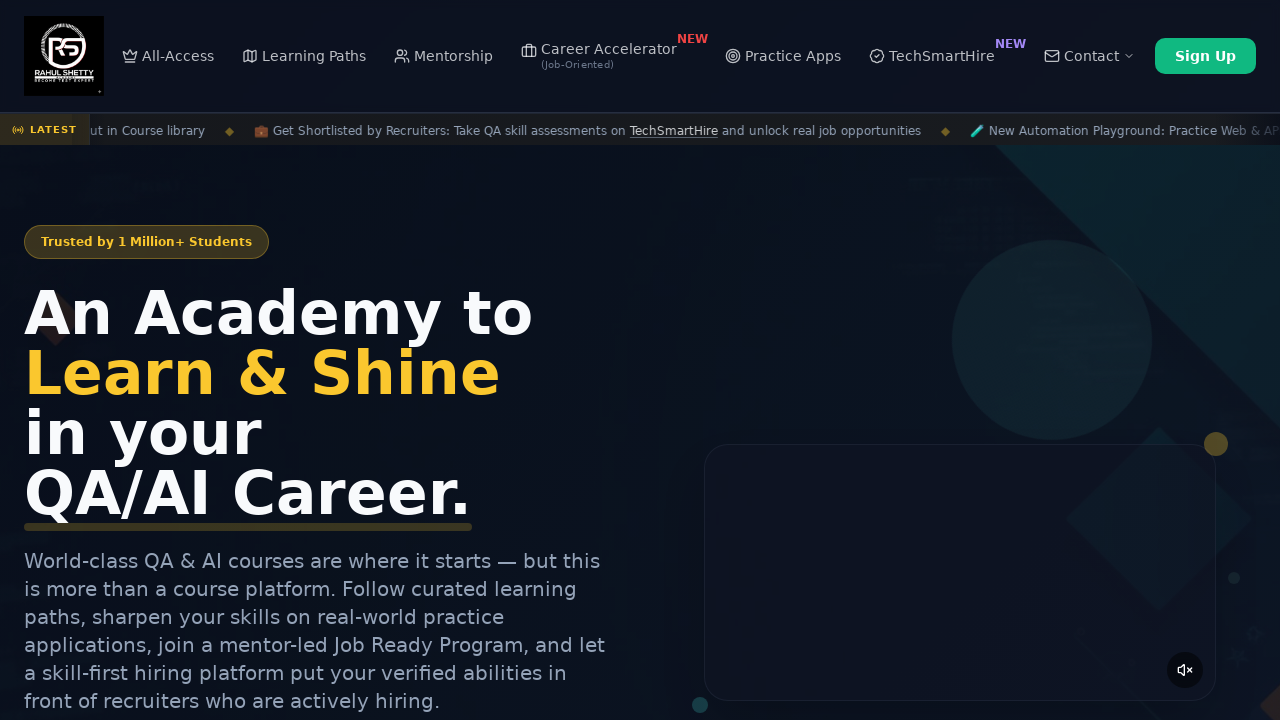

Verified page title is present
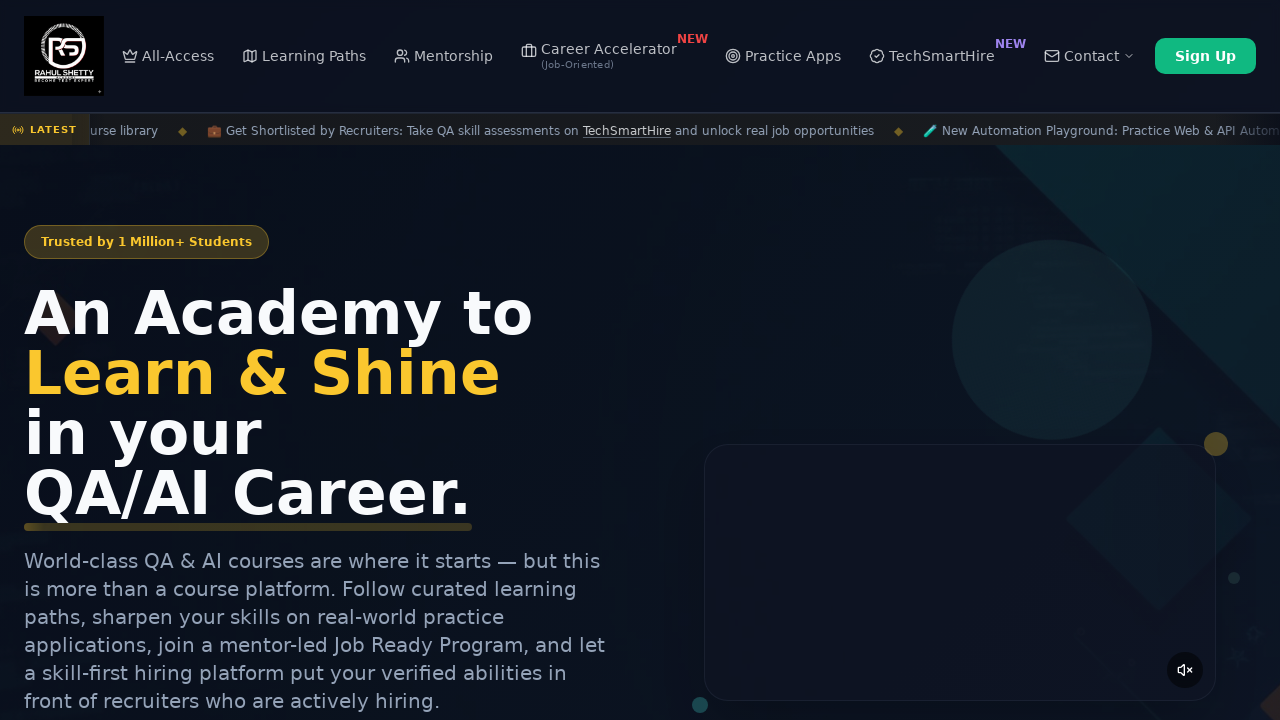

Verified current URL contains 'rahulshettyacademy.com'
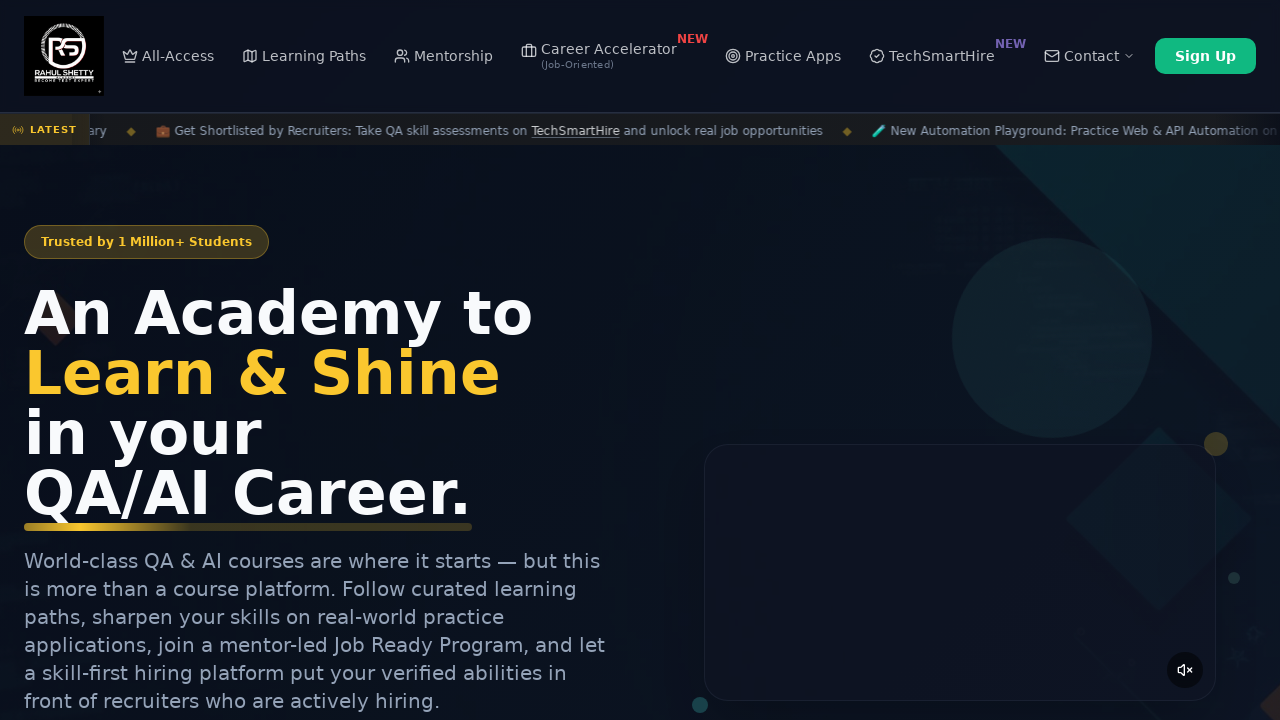

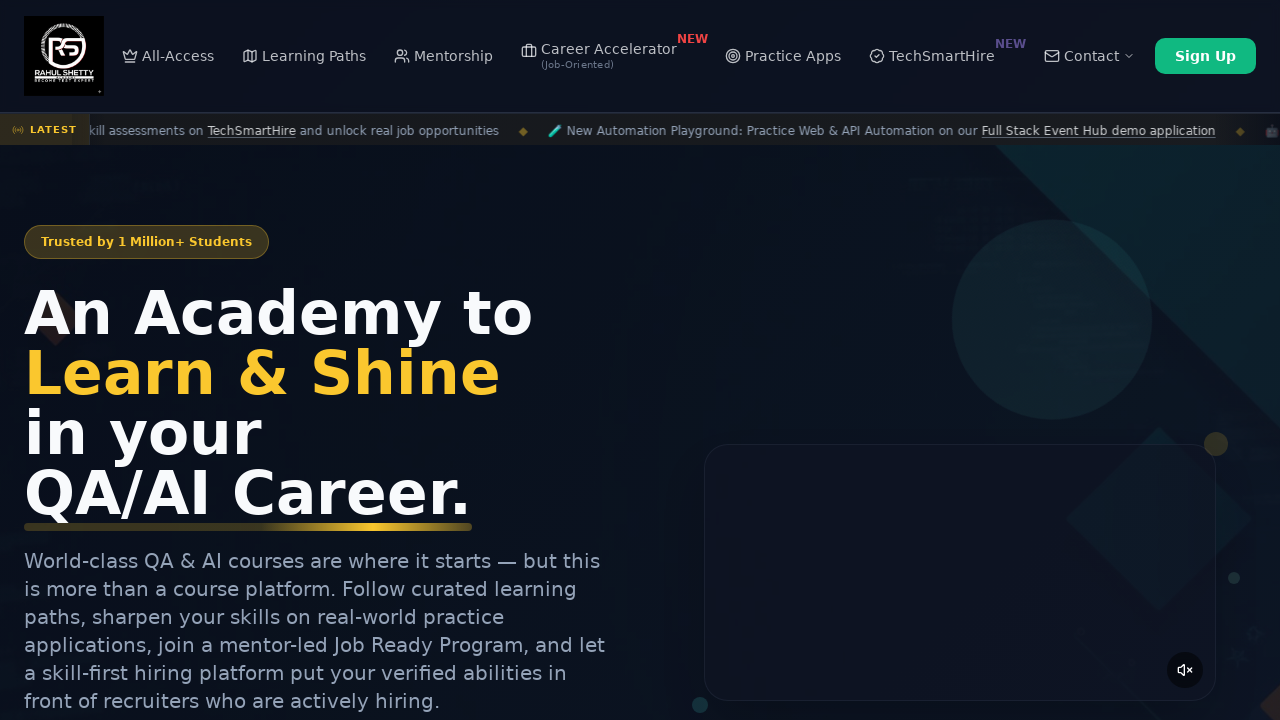